Tests an AngularJS calculator application by verifying the page title, entering input values, and testing various calculator operations including addition, subtraction, multiplication, division, and increment/decrement buttons.

Starting URL: http://www.globalsqa.com/angularJs-protractor/SimpleCalculator/

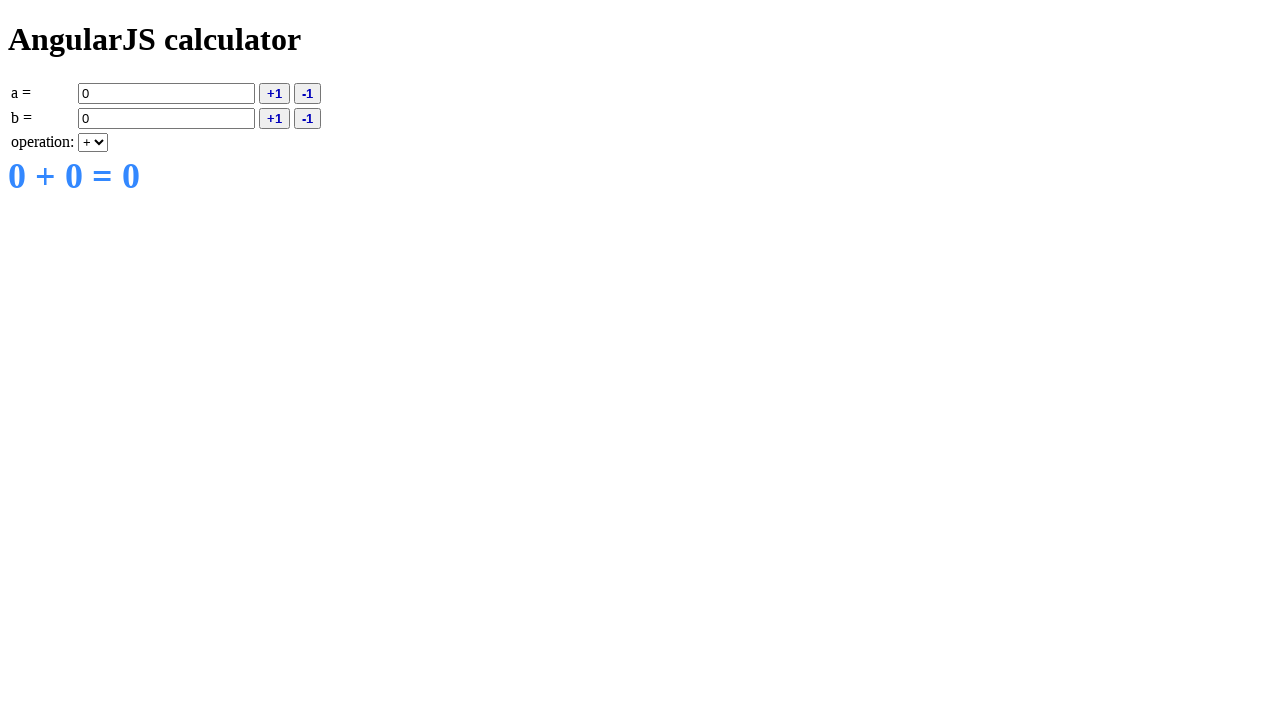

Page title element loaded and verified
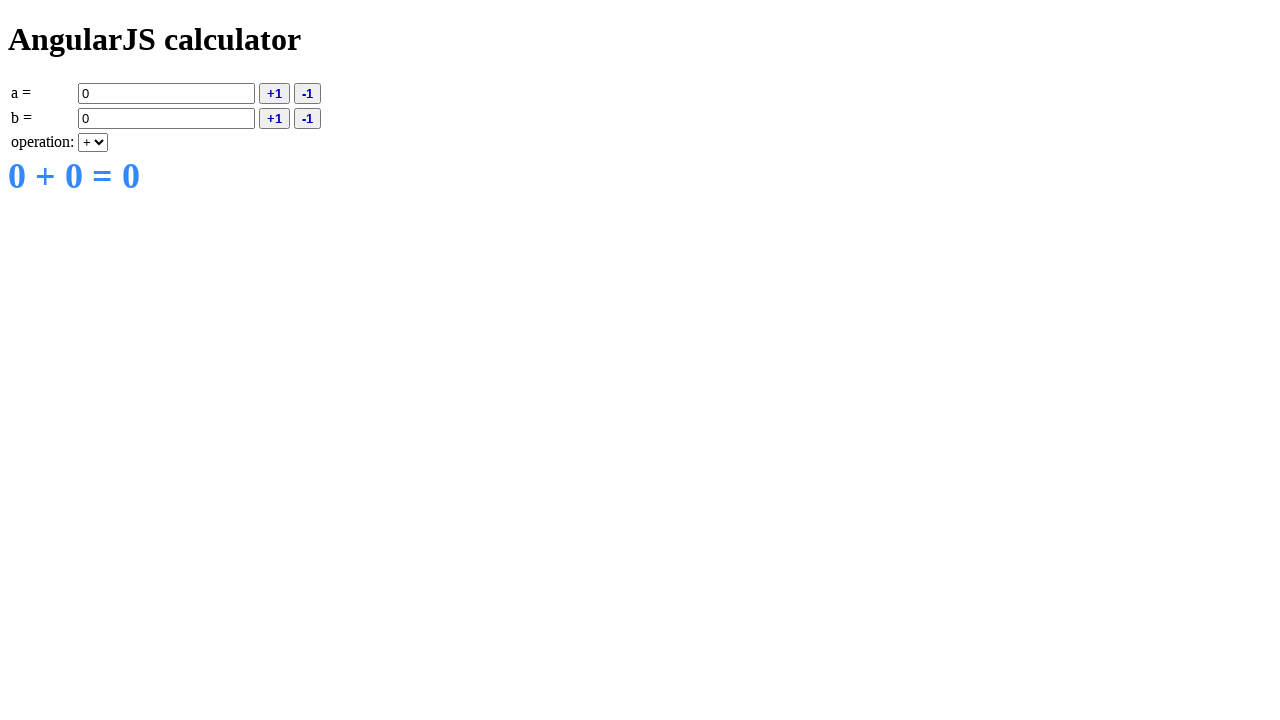

Cleared input field A on xpath=//table/tbody/tr[1]/td[2]/input
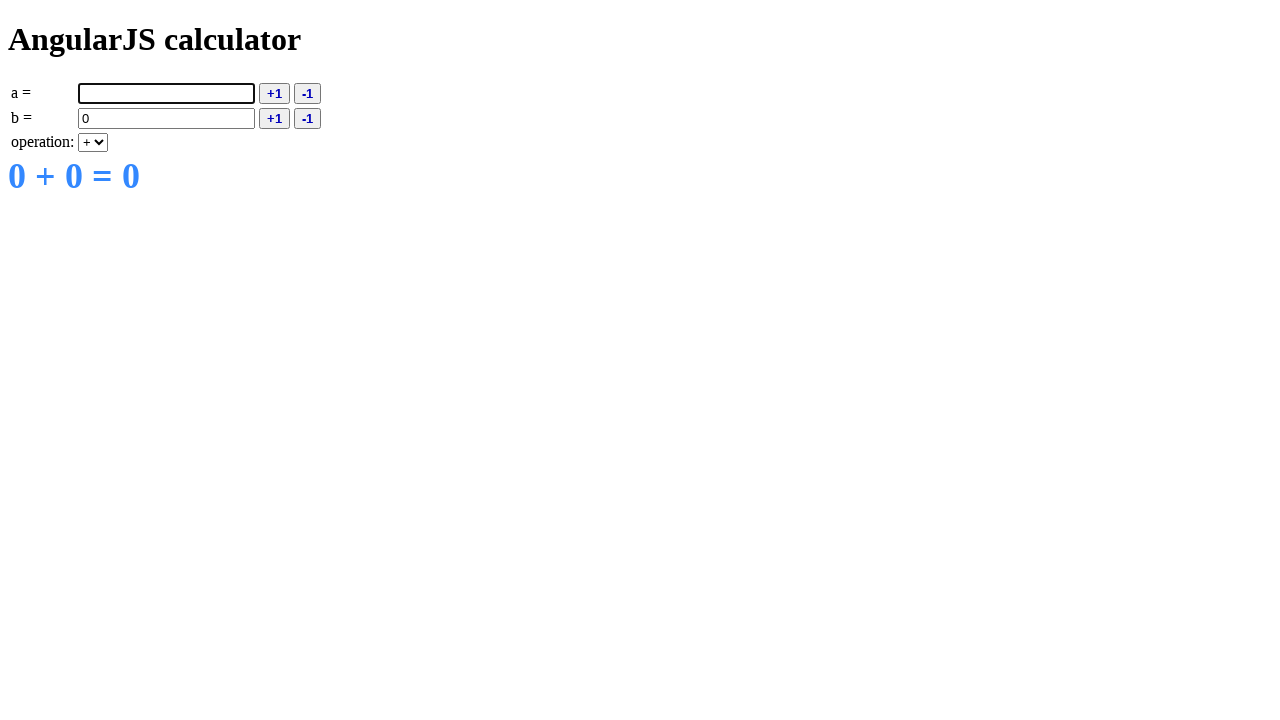

Filled input field A with value '2' on xpath=//table/tbody/tr[1]/td[2]/input
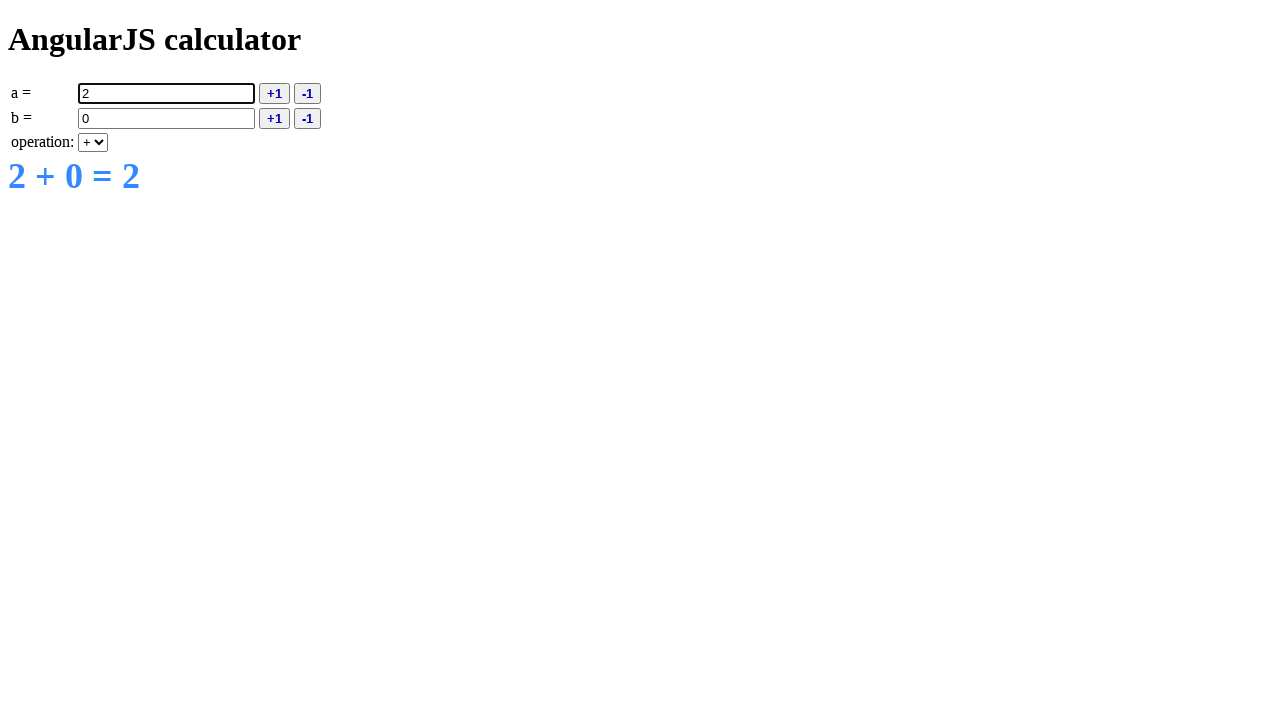

Cleared input field B on xpath=//table/tbody/tr[2]/td[2]/input
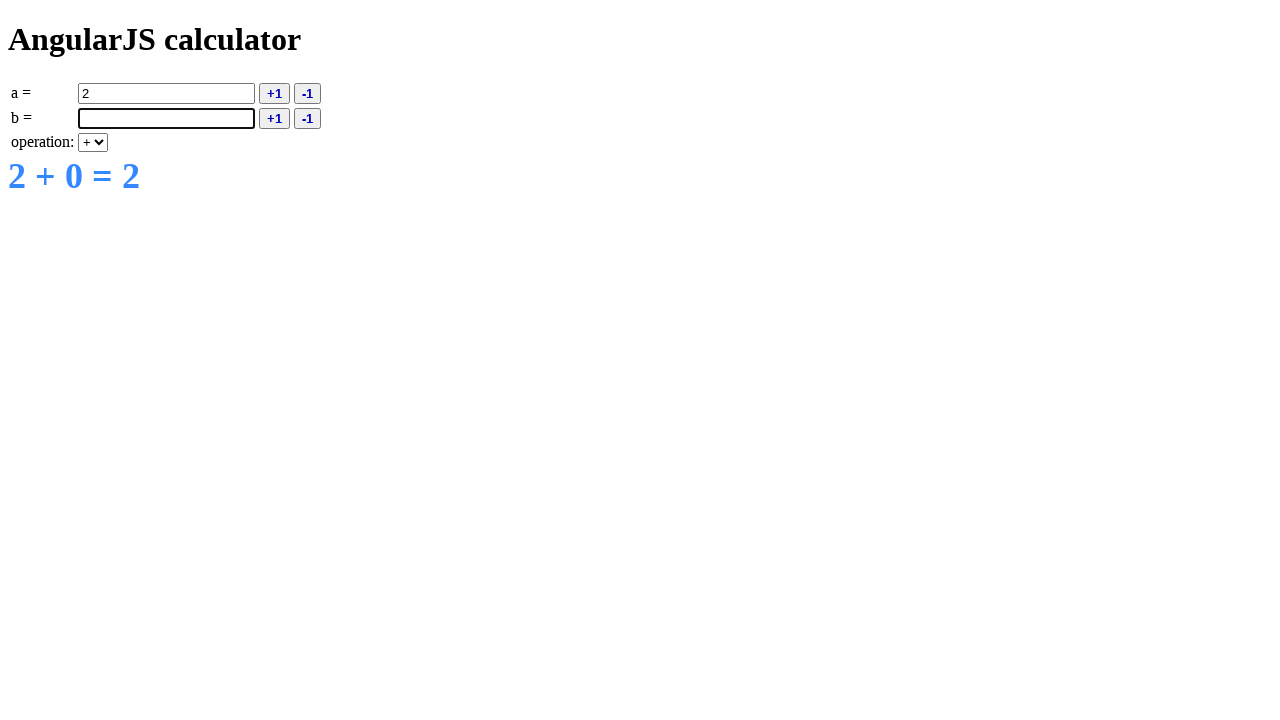

Filled input field B with value '25' on xpath=//table/tbody/tr[2]/td[2]/input
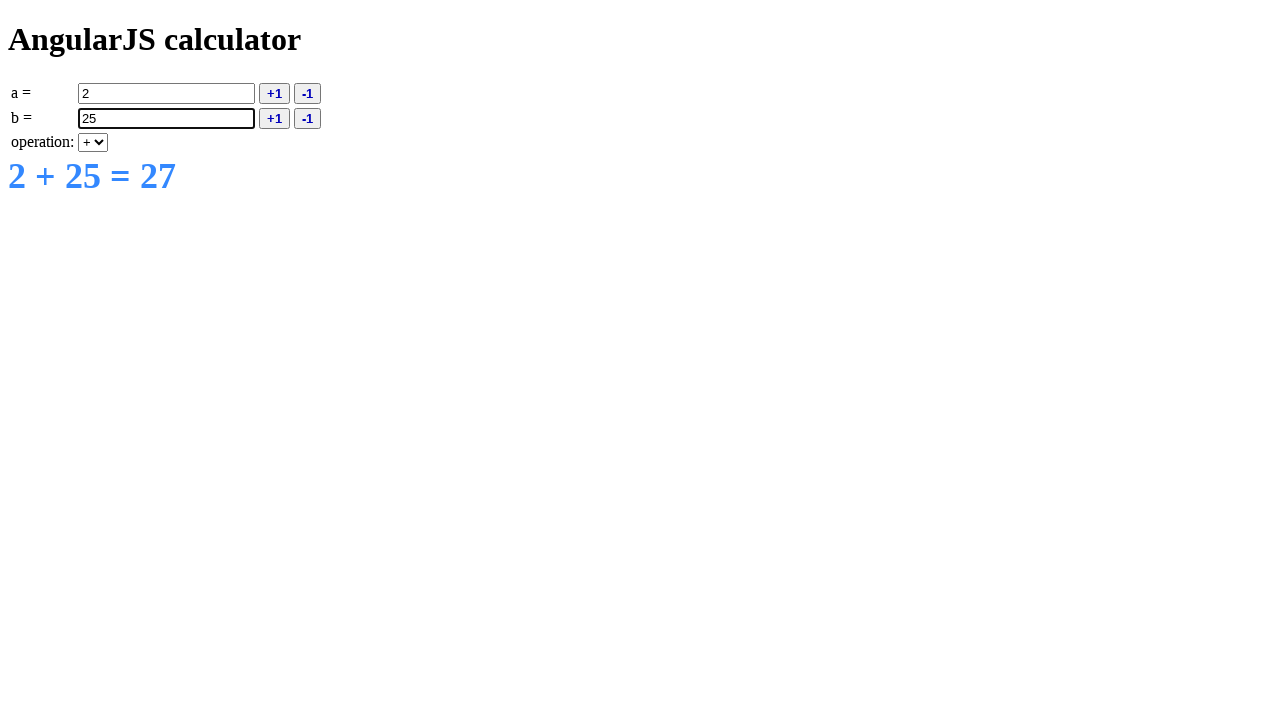

Selected addition operation from dropdown on //table/tbody/tr[3]/td[2]/select
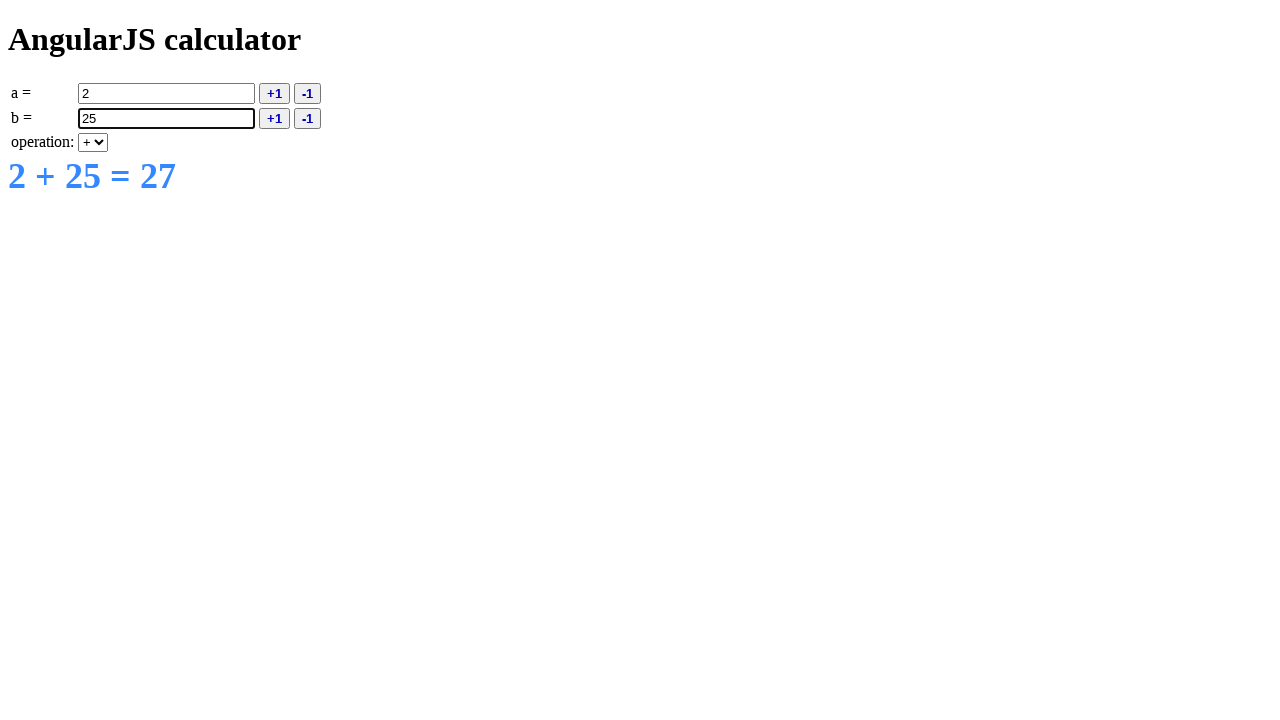

Selected division operation from dropdown on //table/tbody/tr[3]/td[2]/select
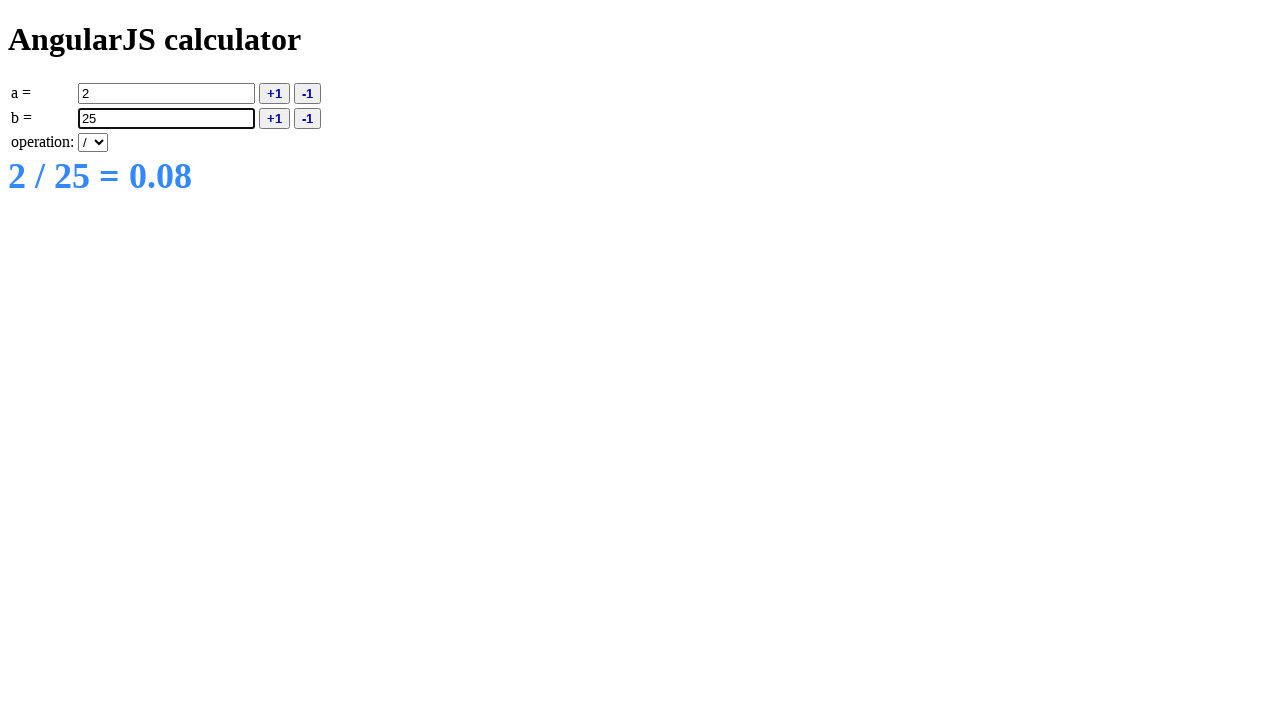

Selected multiplication operation from dropdown on //table/tbody/tr[3]/td[2]/select
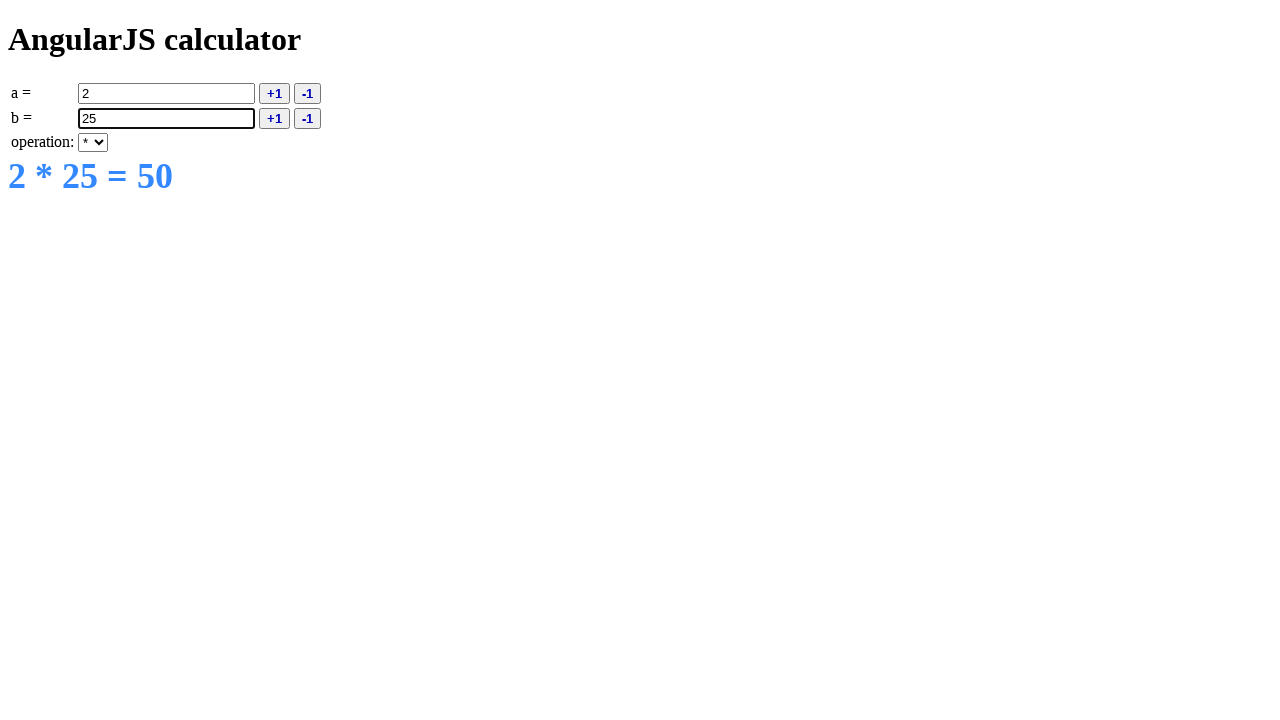

Selected subtraction operation from dropdown on //table/tbody/tr[3]/td[2]/select
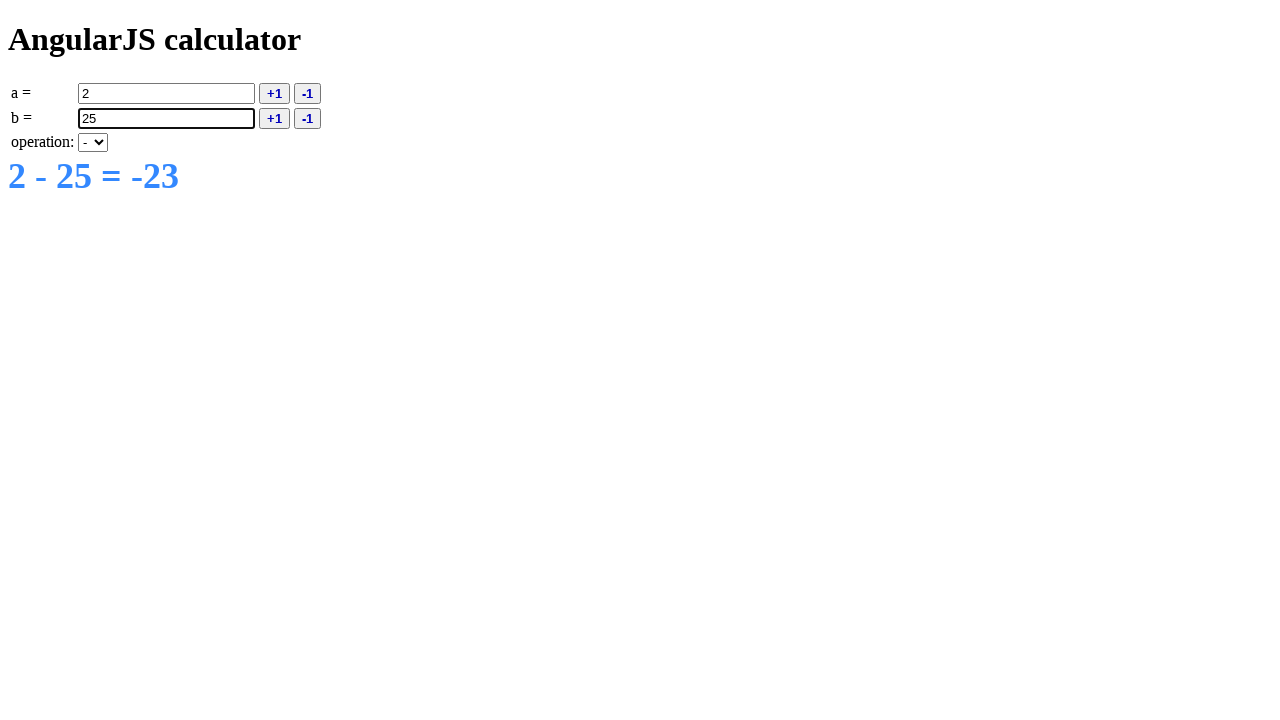

Clicked decrement button for input A at (308, 93) on xpath=//table/tbody/tr[1]/td[3]/button[2]
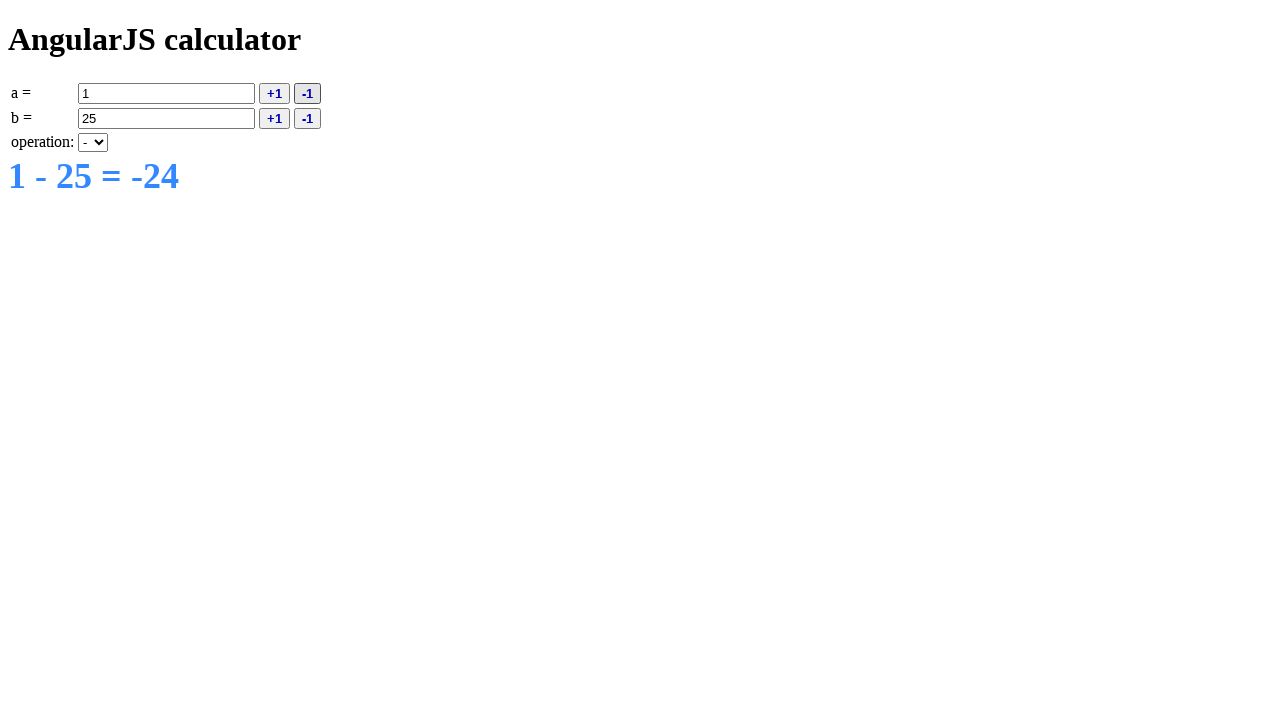

Clicked increment button for input A at (274, 93) on xpath=//table/tbody/tr[1]/td[3]/button[1]
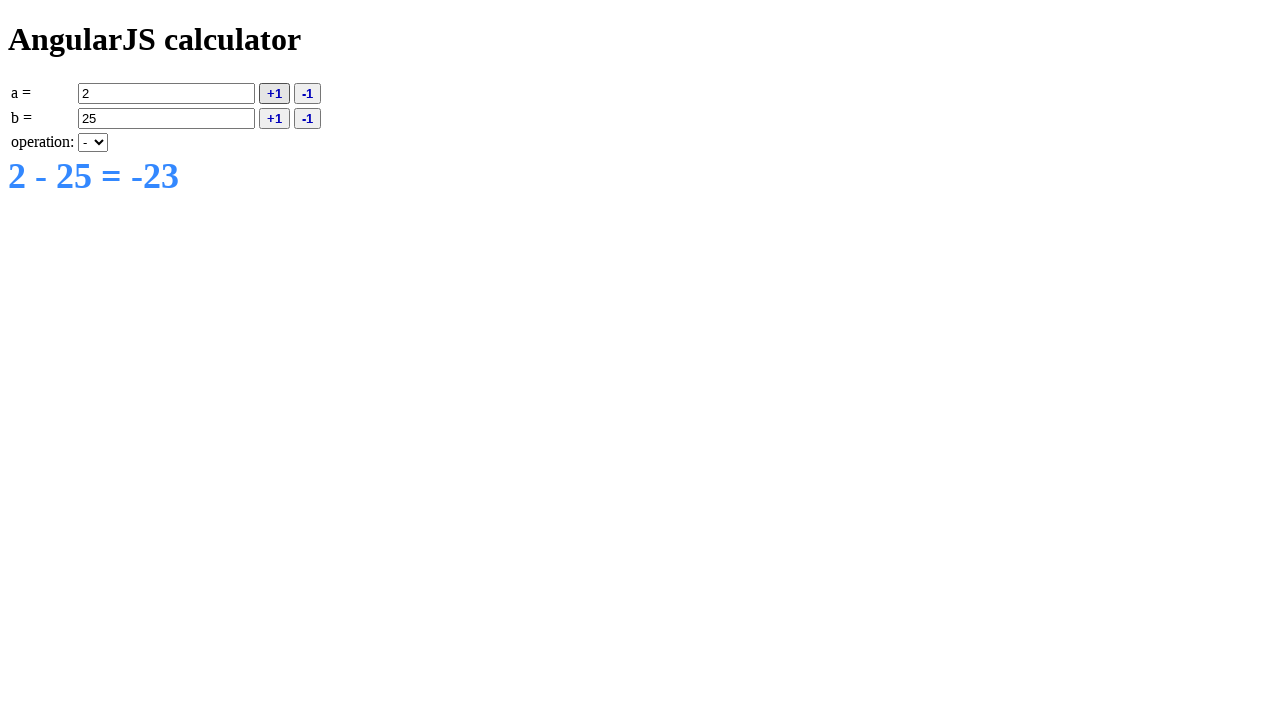

Clicked increment button for input B at (274, 118) on xpath=//table/tbody/tr[2]/td[3]/button[1]
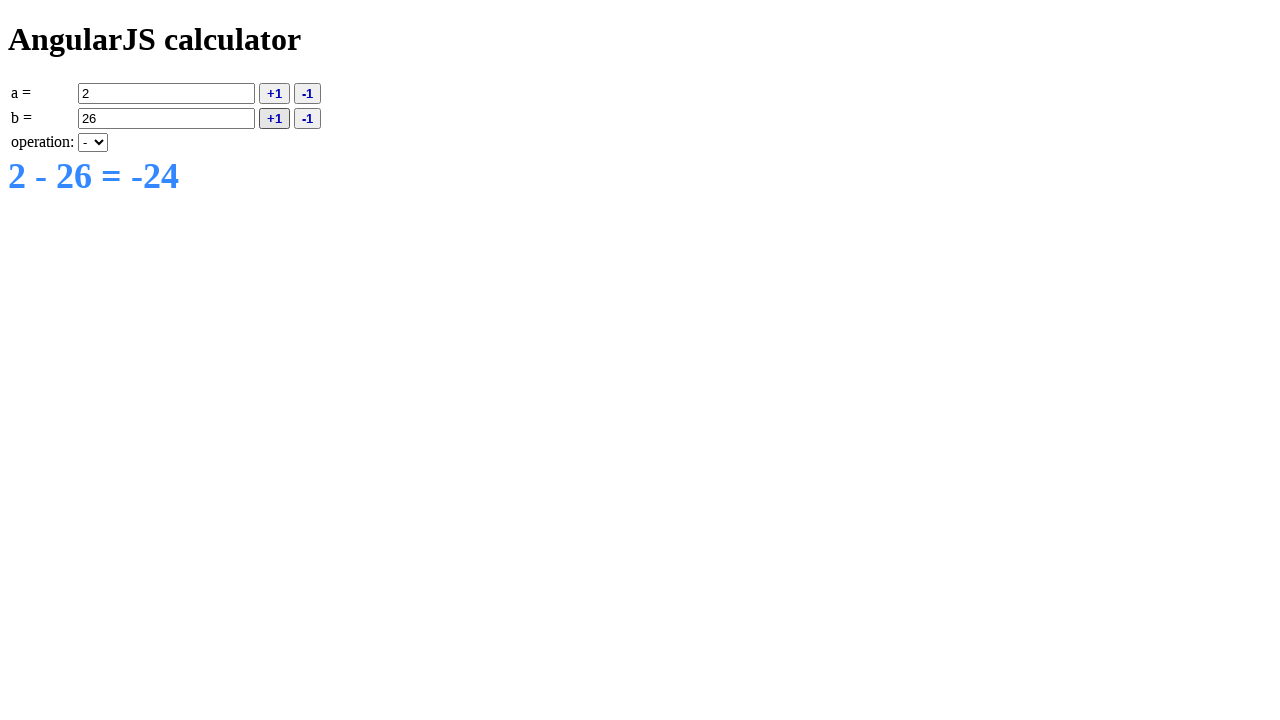

Clicked decrement button for input B at (308, 118) on xpath=//table/tbody/tr[2]/td[3]/button[2]
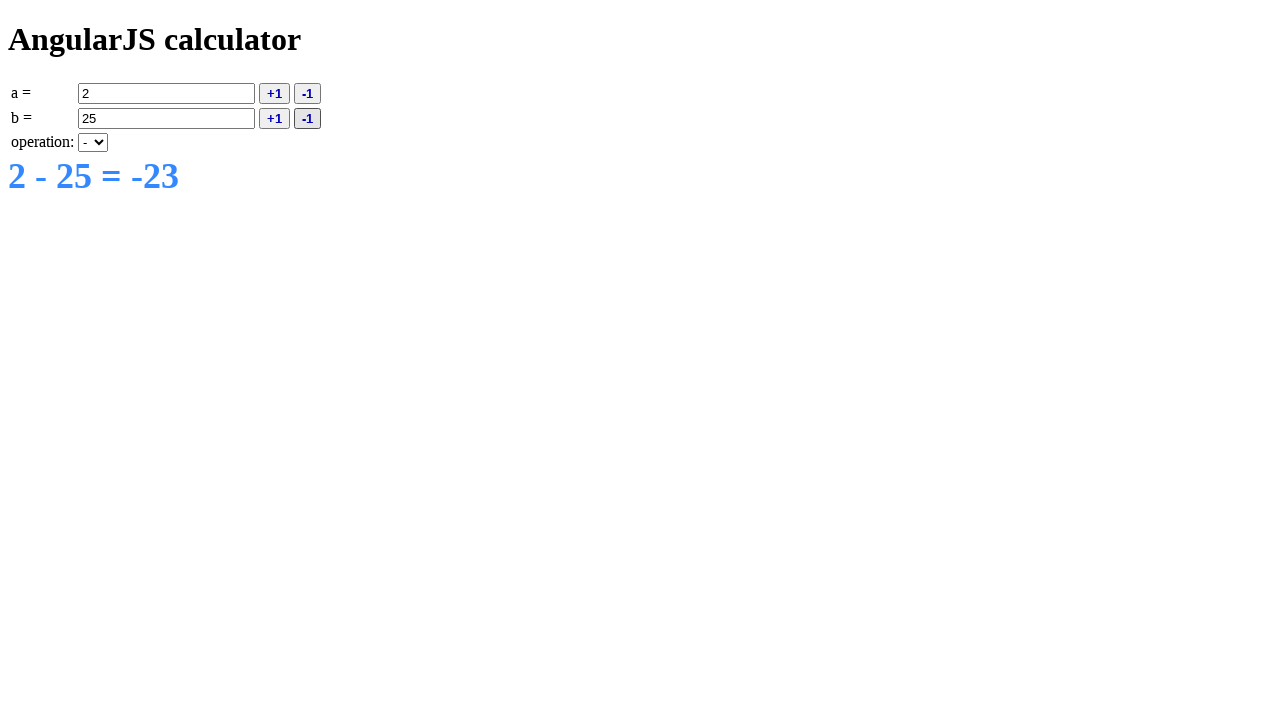

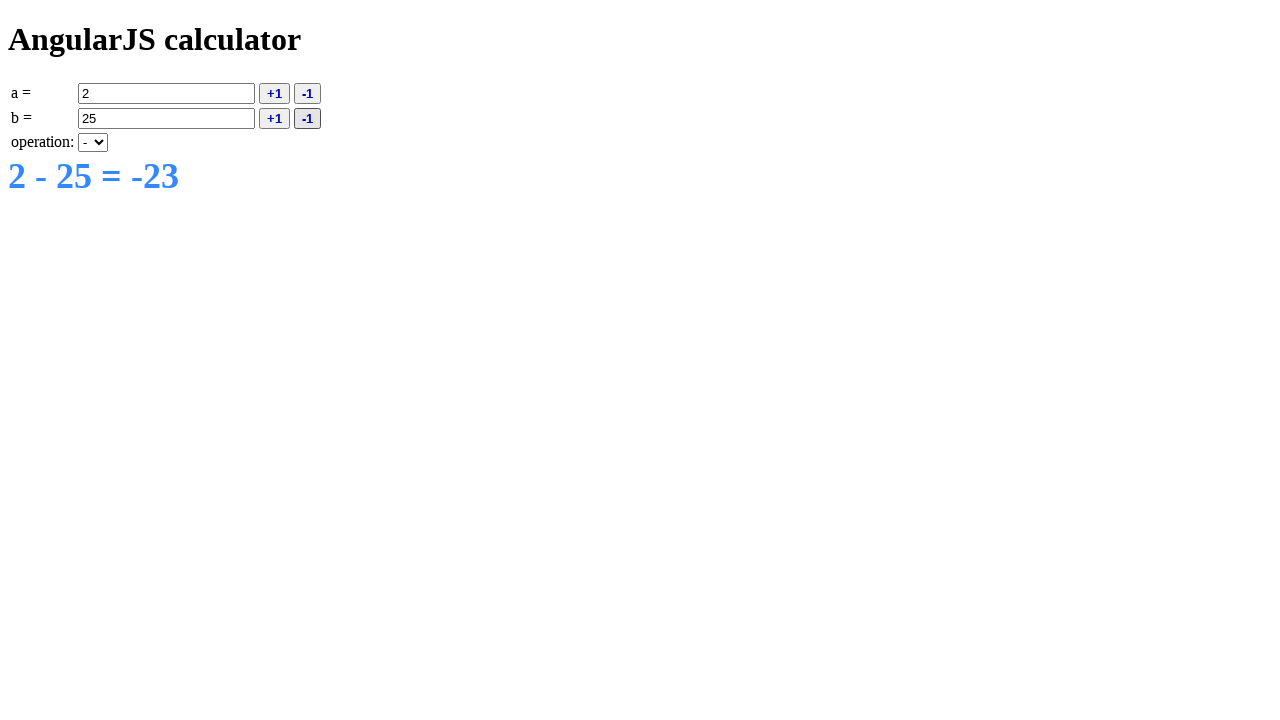